Navigates to heropark.by and verifies the Contacts text is present on the page

Starting URL: https://heropark.by/

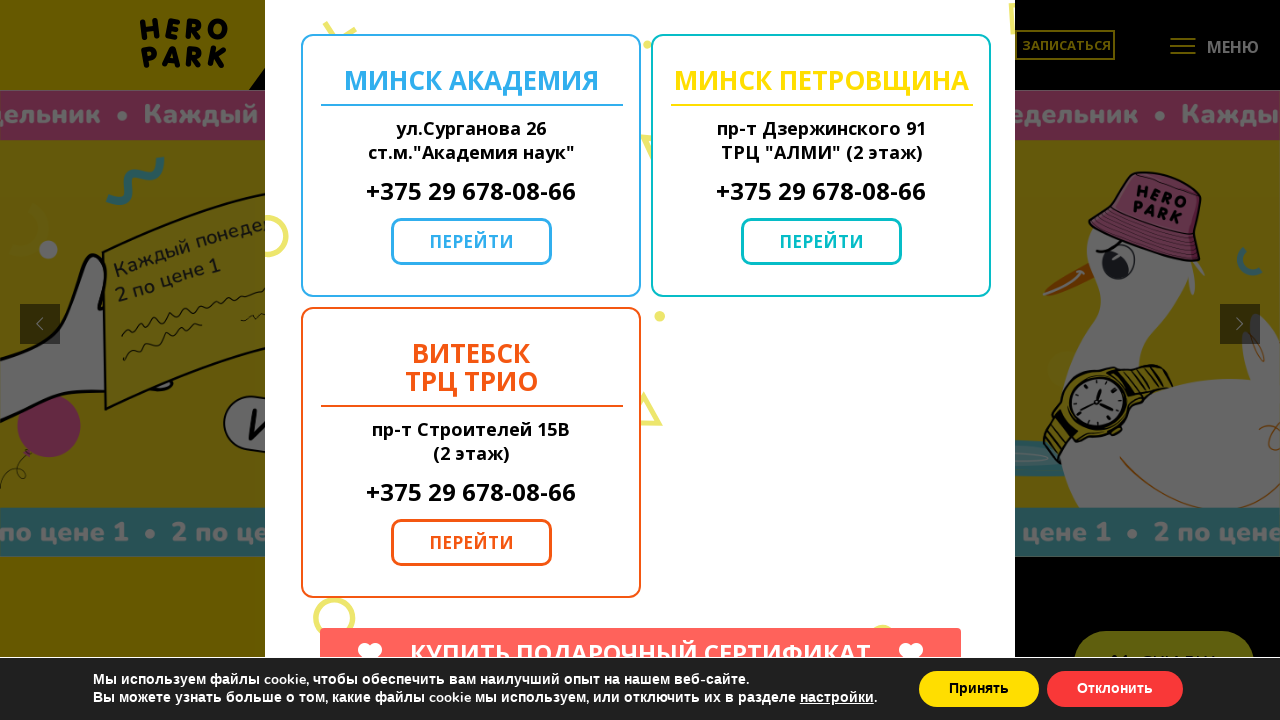

Waited for 'КОНТАКТЫ' (Contacts) text to be visible on the page
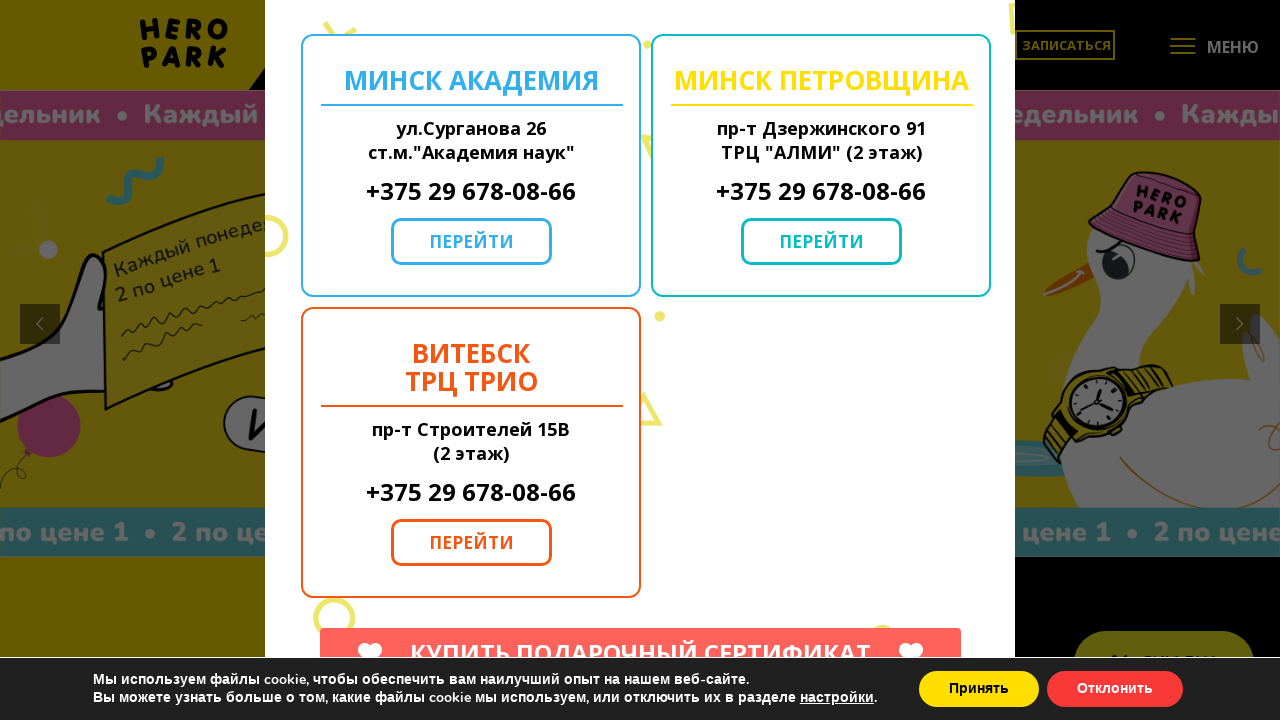

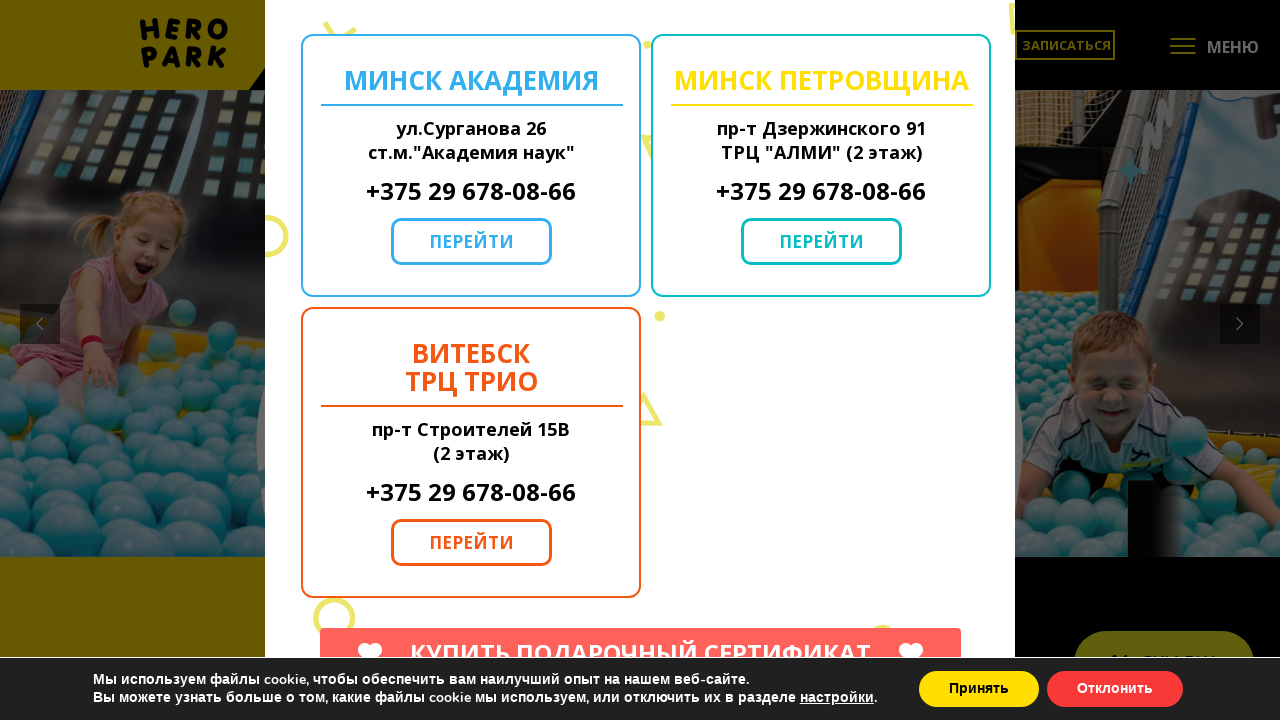